Tests a math challenge form by reading an input value, calculating the result using a logarithmic formula, filling in the answer, checking required checkboxes, and submitting the form.

Starting URL: http://suninjuly.github.io/math.html

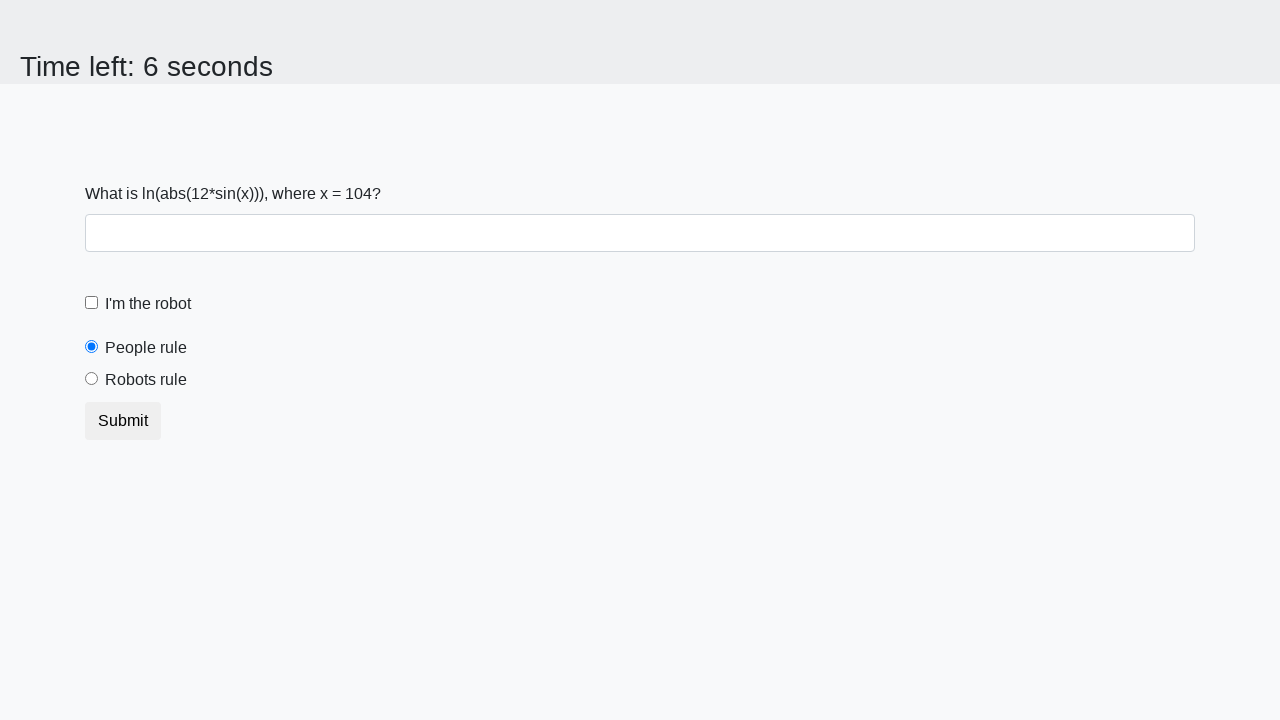

Navigated to math challenge form
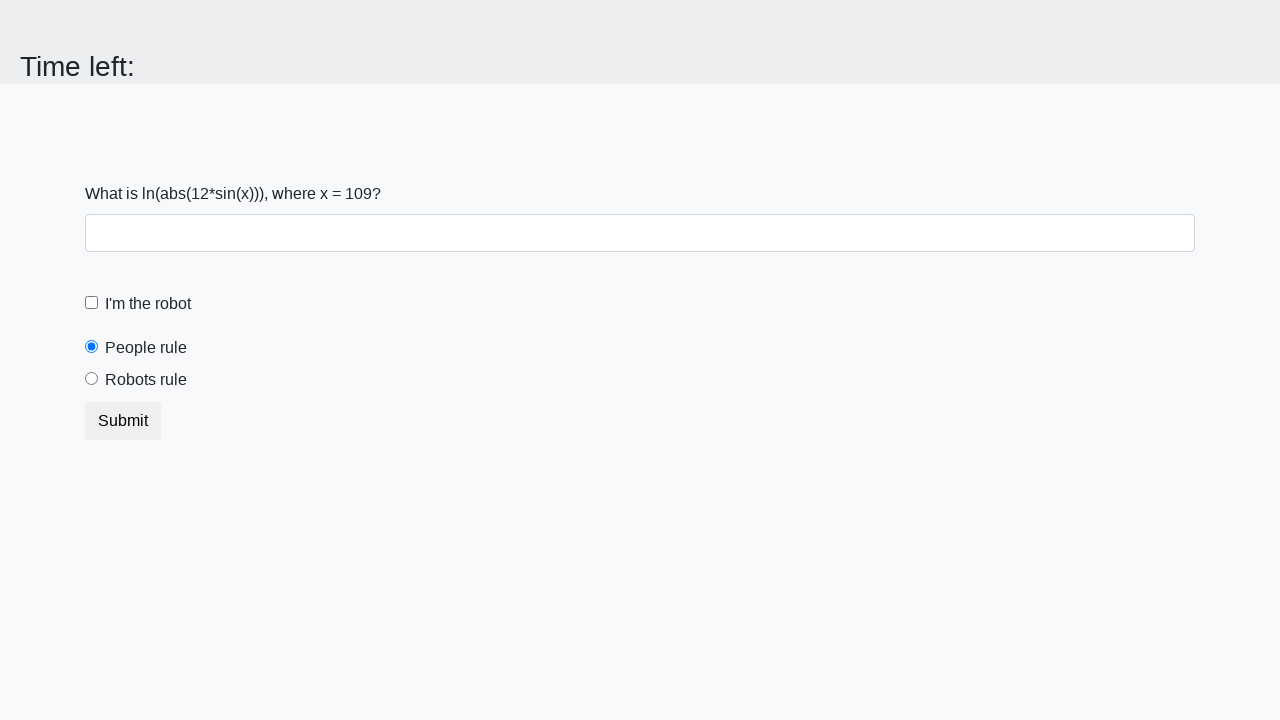

Read x value from input field
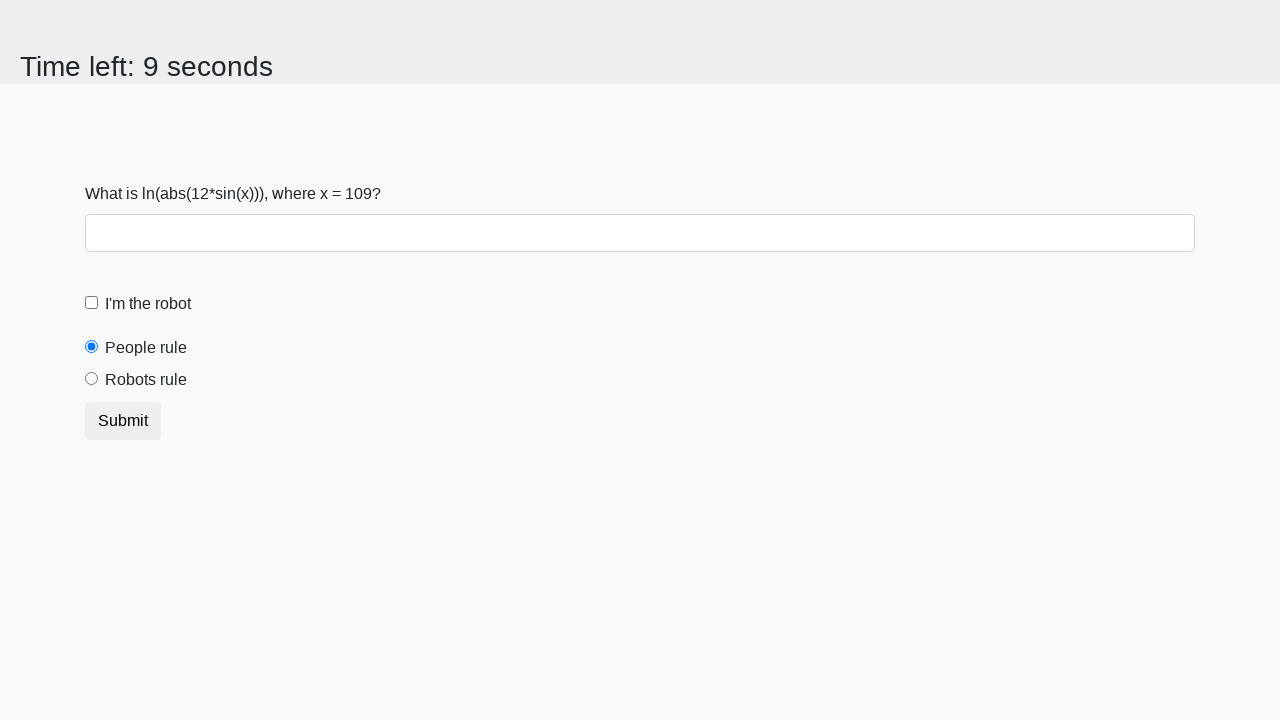

Calculated logarithmic formula result: y = log(|12 * sin(109)|) = 2.2824753690713755
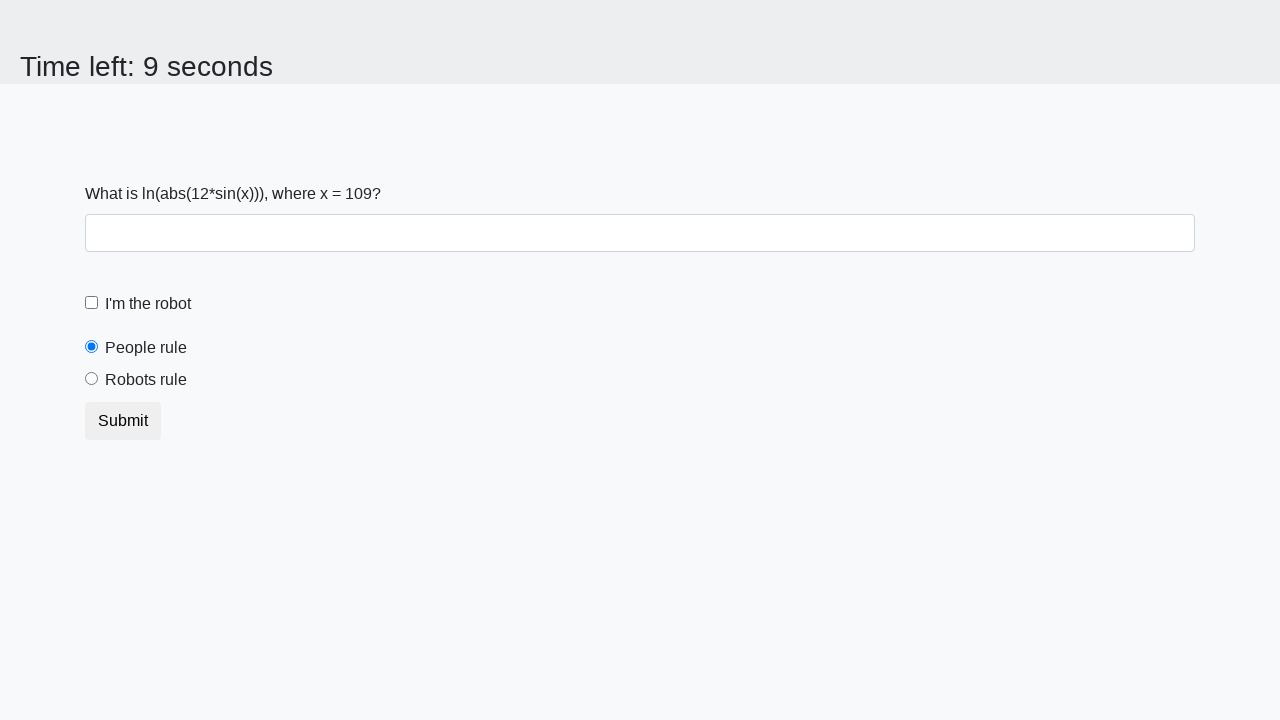

Filled answer field with calculated value: 2.2824753690713755 on #answer
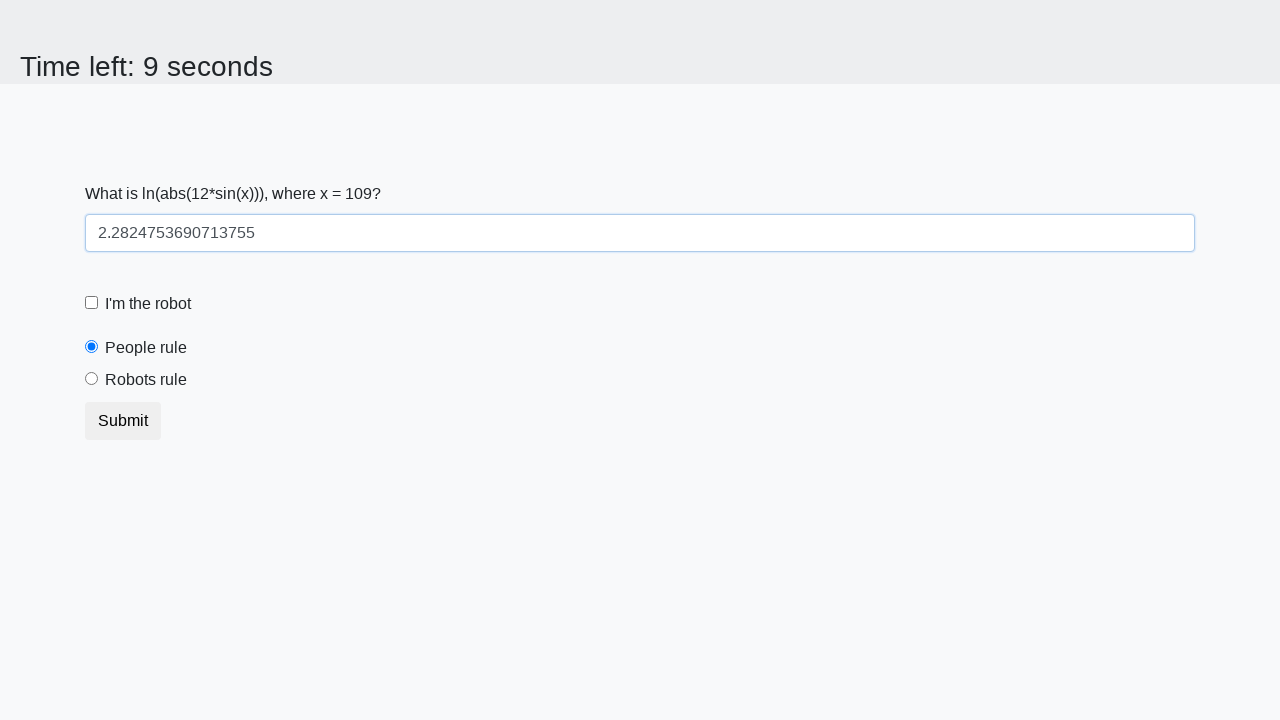

Checked the required checkbox at (92, 303) on input[type='checkbox']
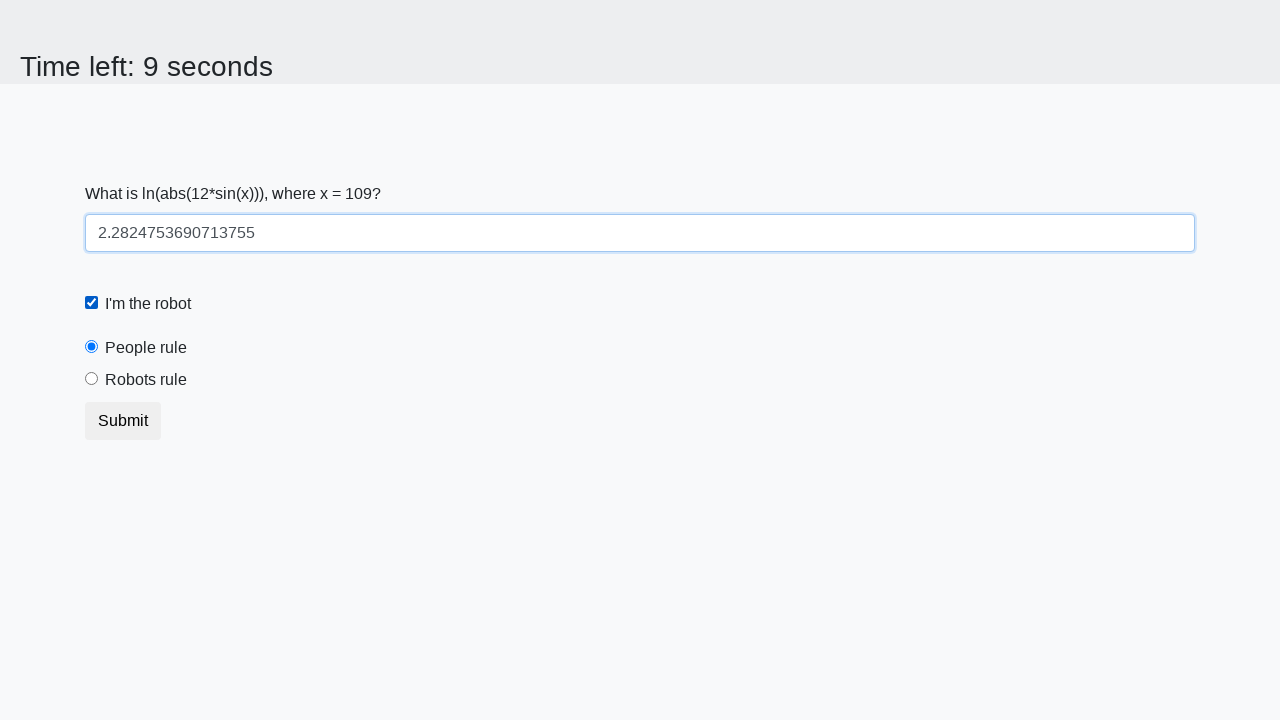

Selected the robots rule radio button at (92, 379) on #robotsRule
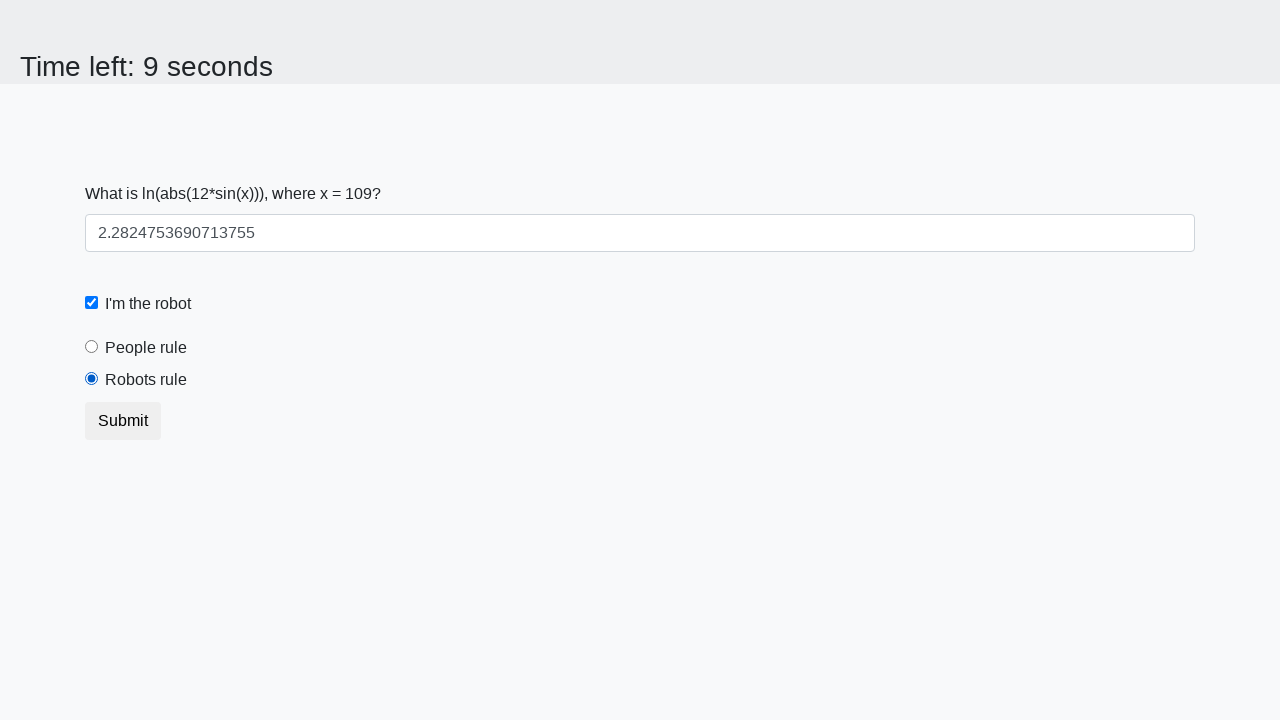

Submitted the math challenge form at (123, 421) on button[type='submit']
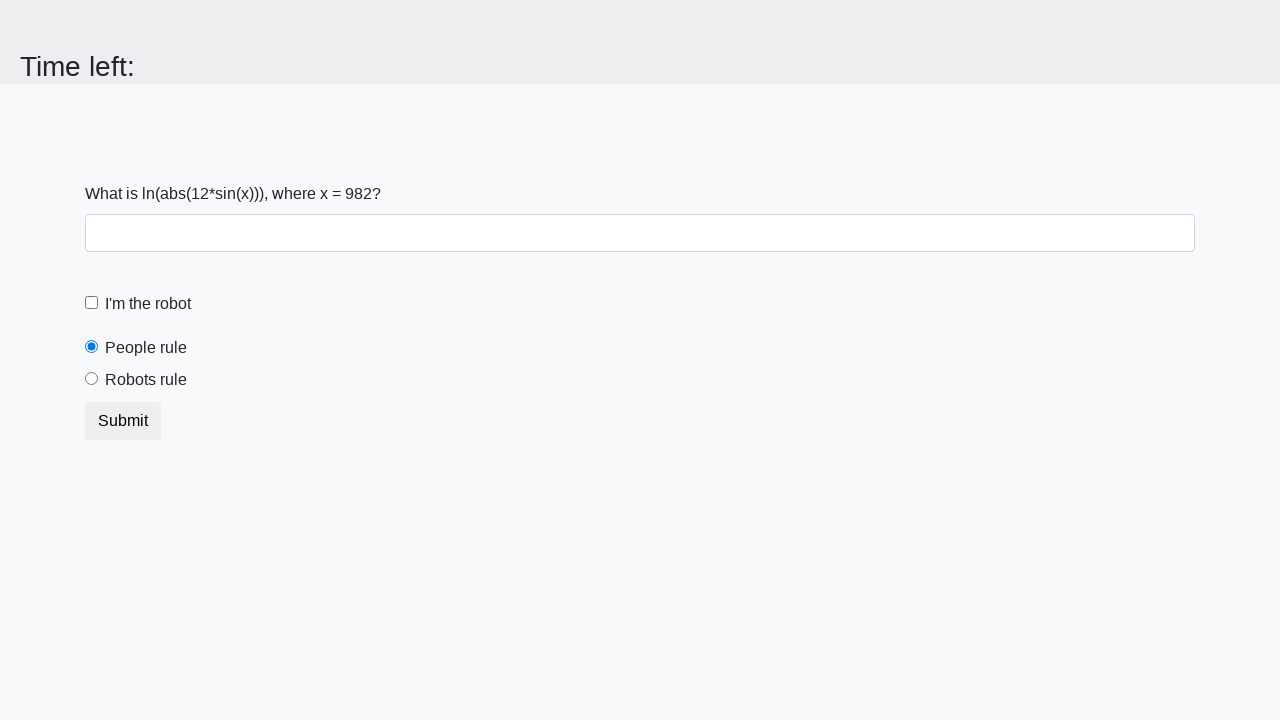

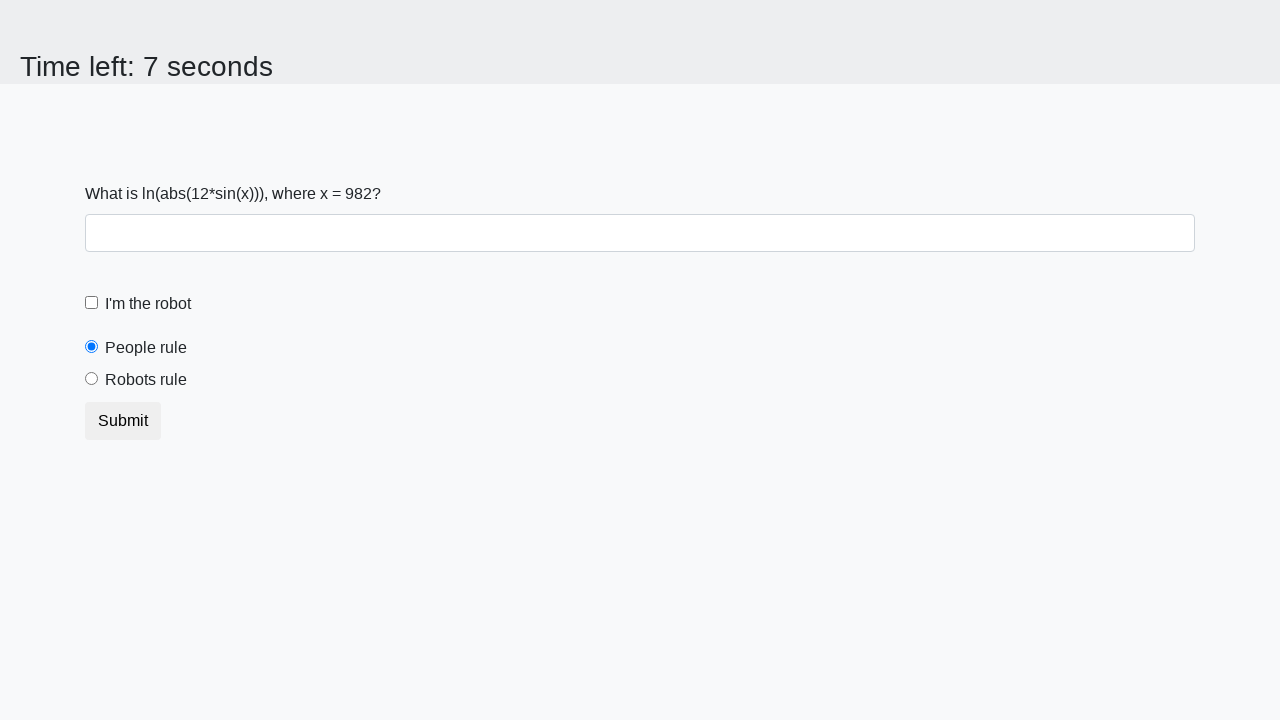